Opens multiple browser windows, extracts course name from one page and fills it in a form field on another page

Starting URL: https://rahulshettyacademy.com/angularpractice/

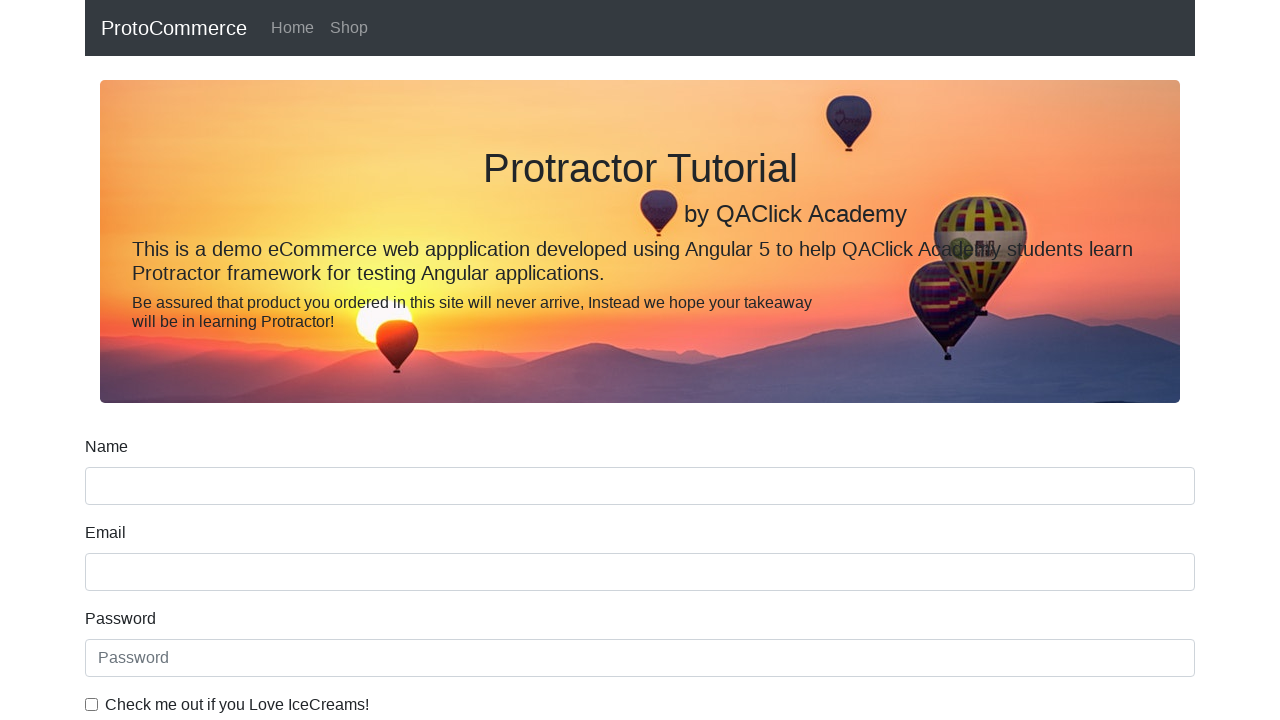

Opened a new browser tab
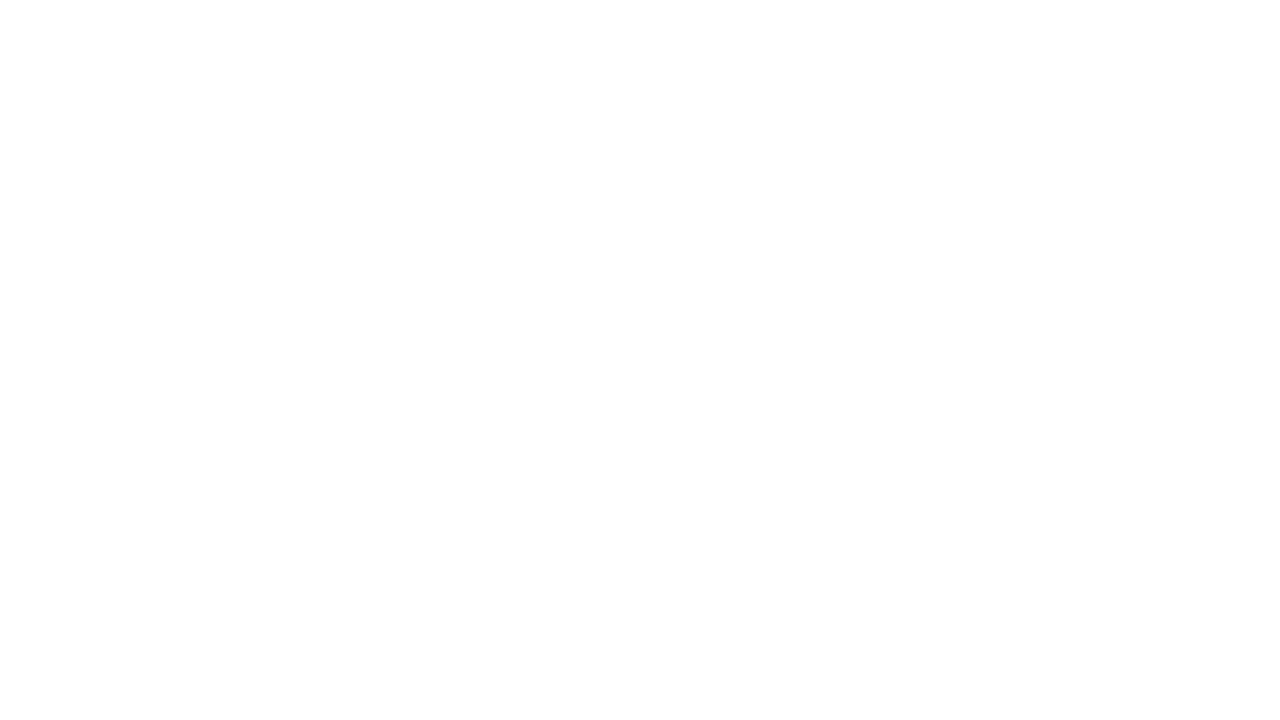

Navigated to https://rahulshettyacademy.com
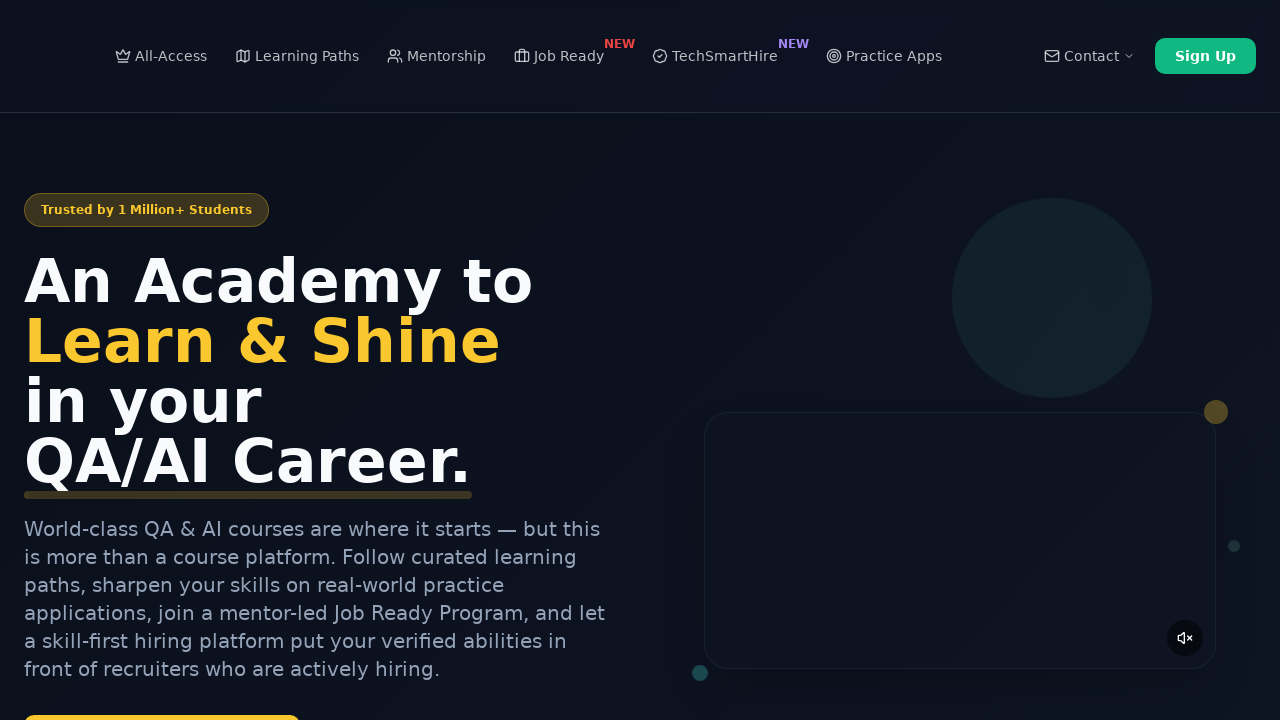

Located all course links on the page
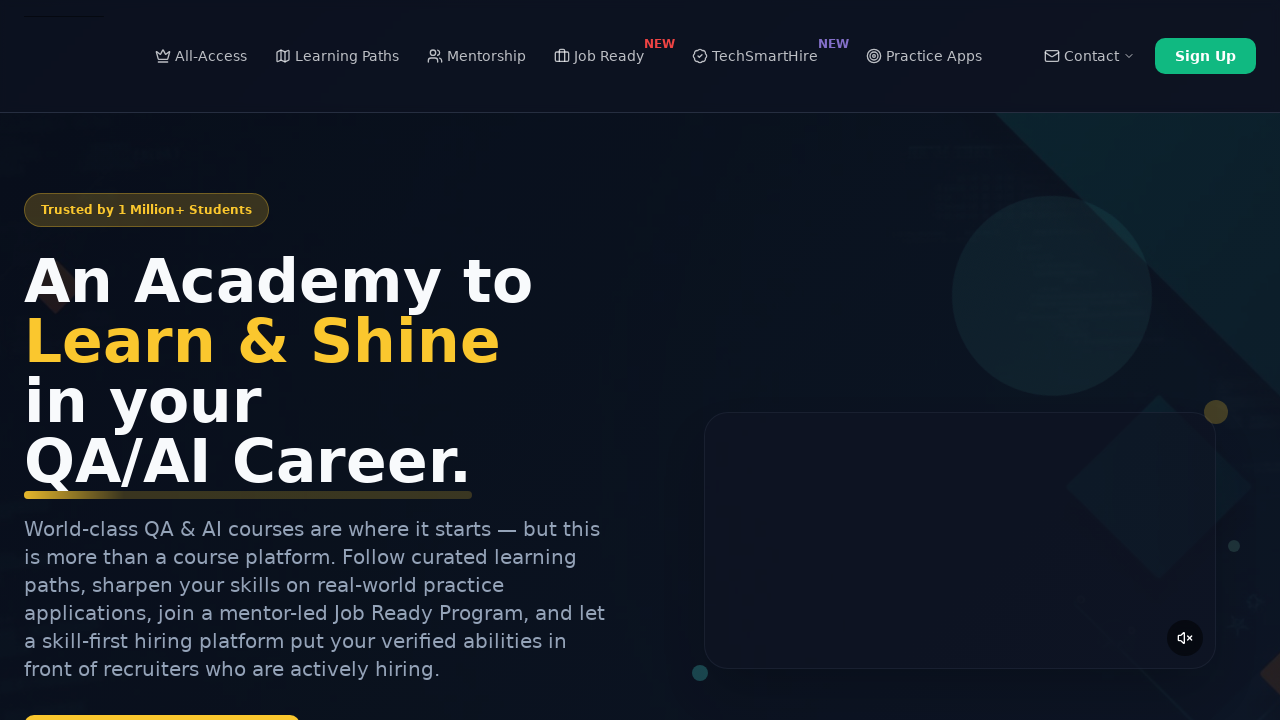

Extracted second course name: Playwright Testing
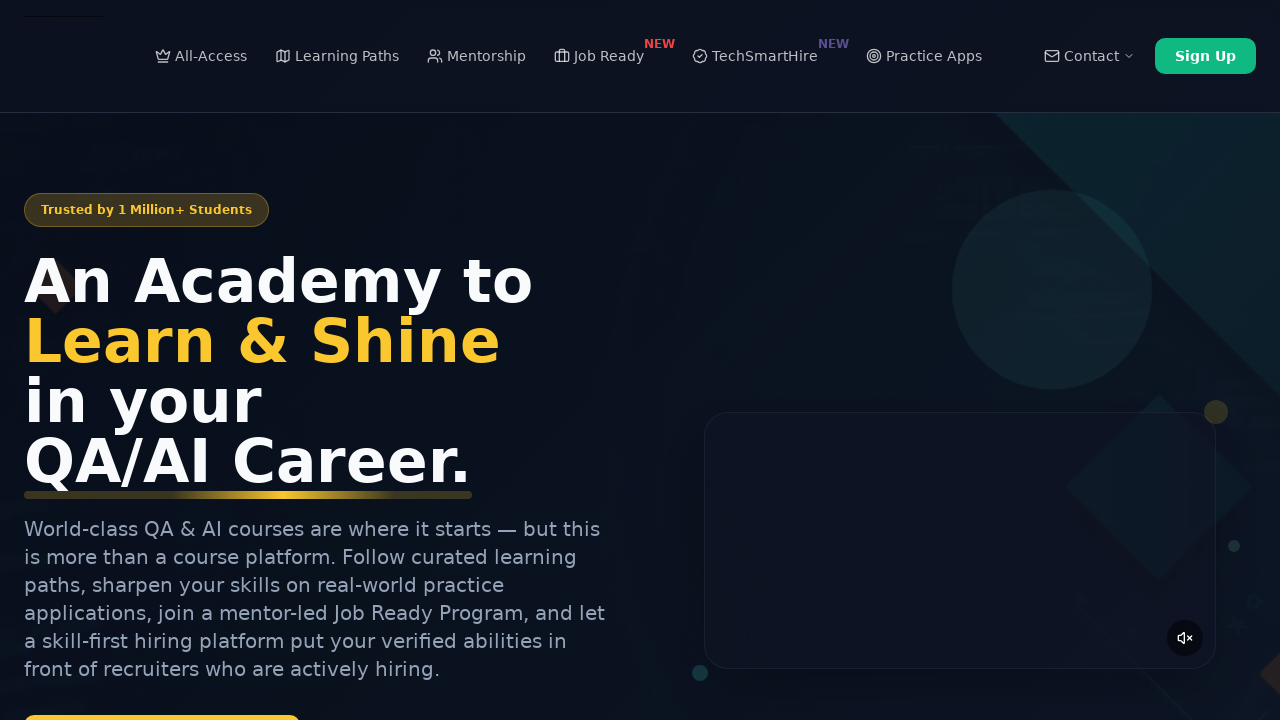

Closed the new browser tab
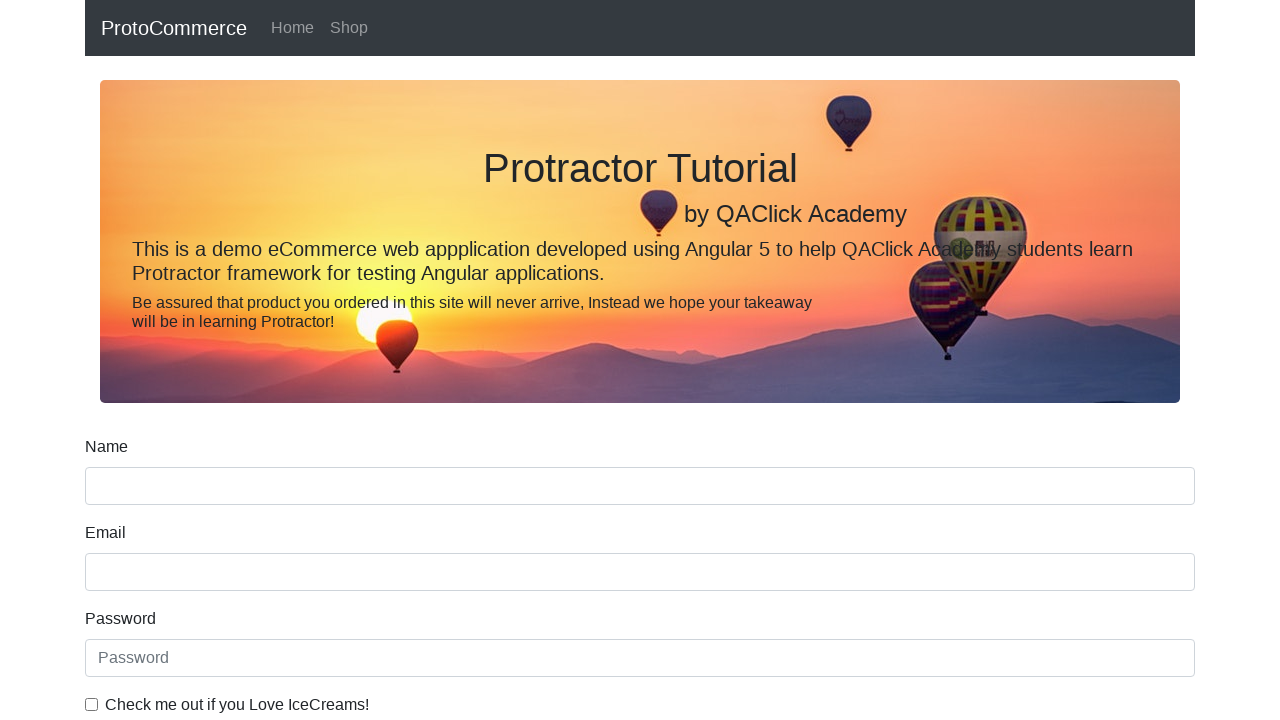

Filled name field with course name: Playwright Testing on [name='name']
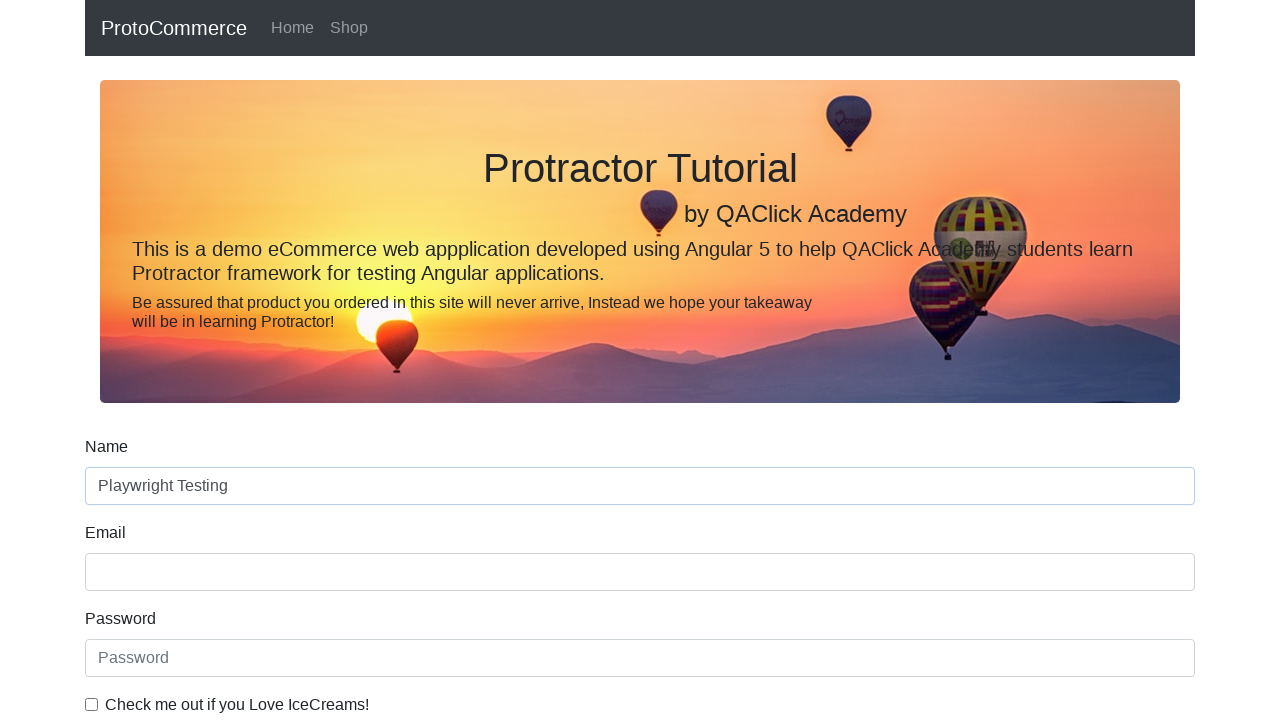

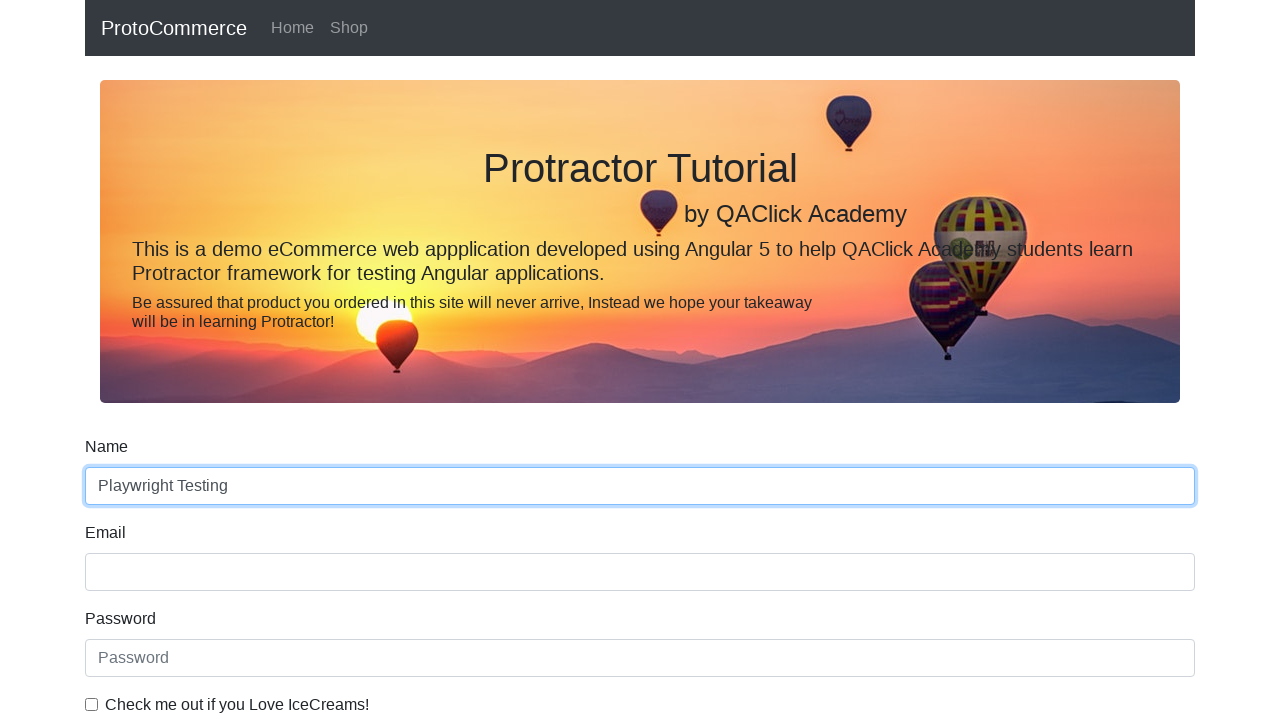